Tests JavaScript alert handling by navigating to W3Schools' alert demo page, switching to an iframe containing the demo, clicking the "Try it" button to trigger an alert, and then dismissing the alert.

Starting URL: https://www.w3schools.com/jsref/tryit.asp?filename=tryjsref_alert

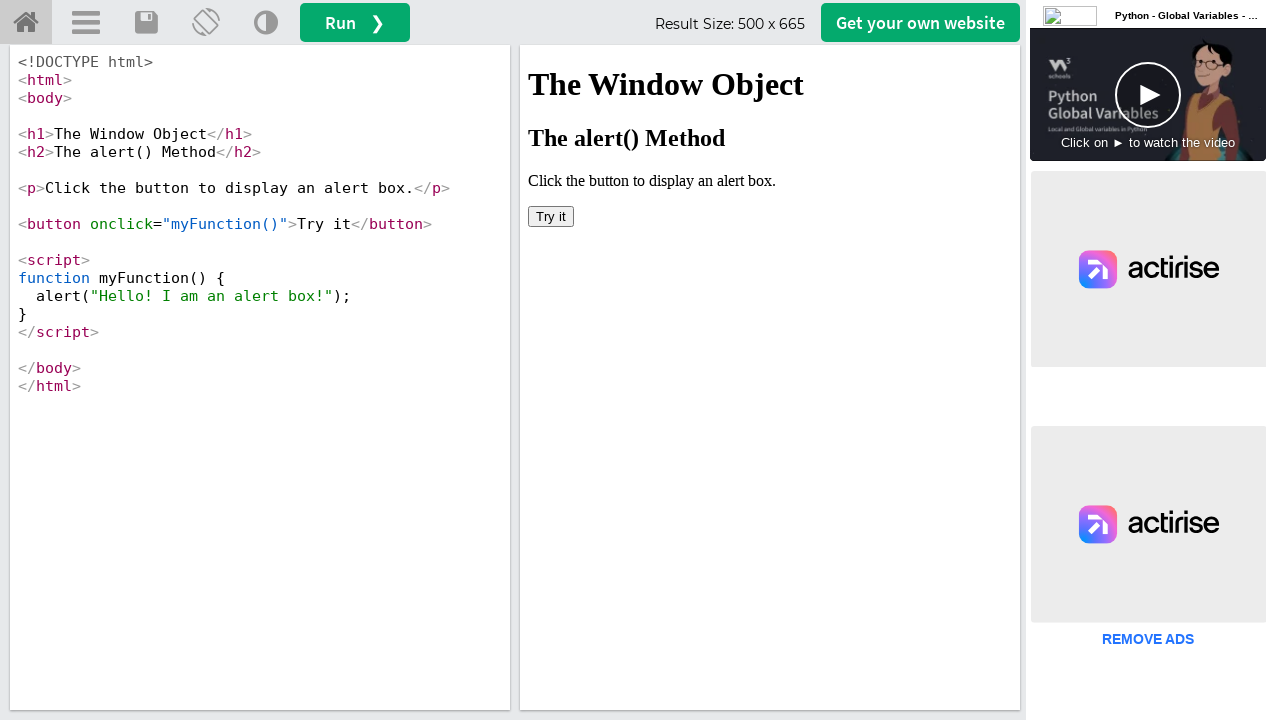

Waited for iframe 'iframeResult' to load
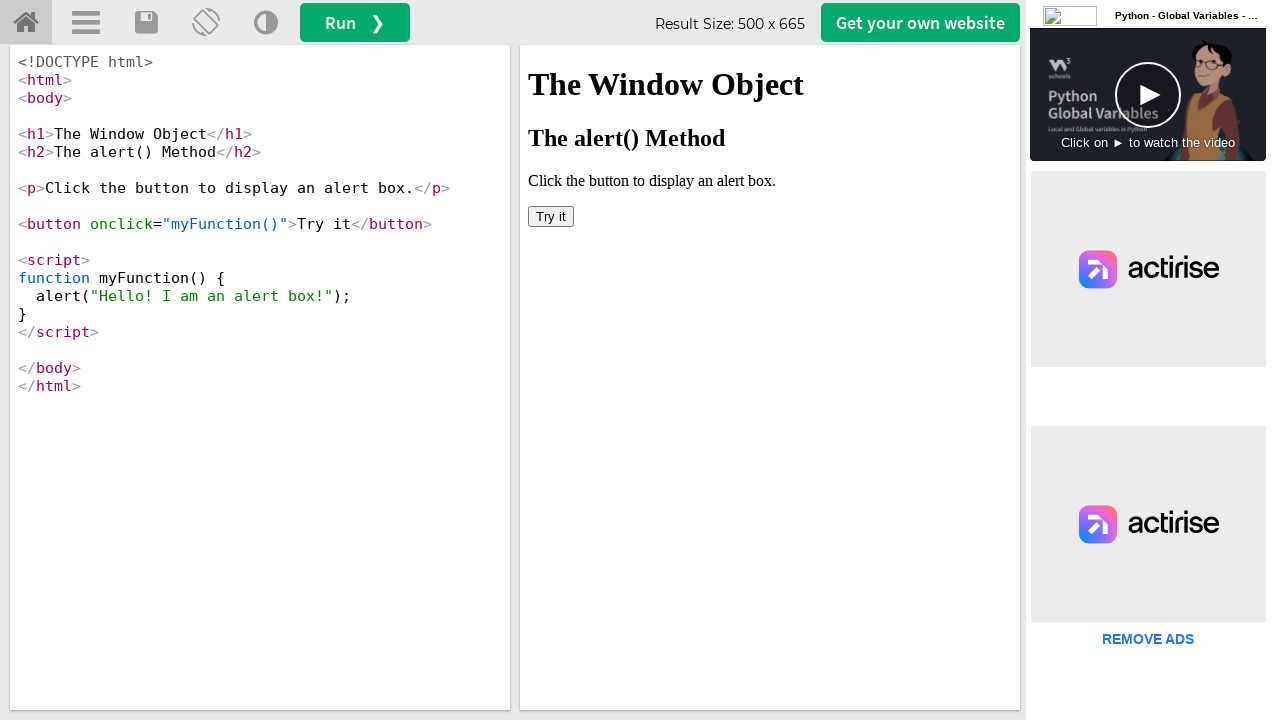

Located and switched context to 'iframeResult' iframe
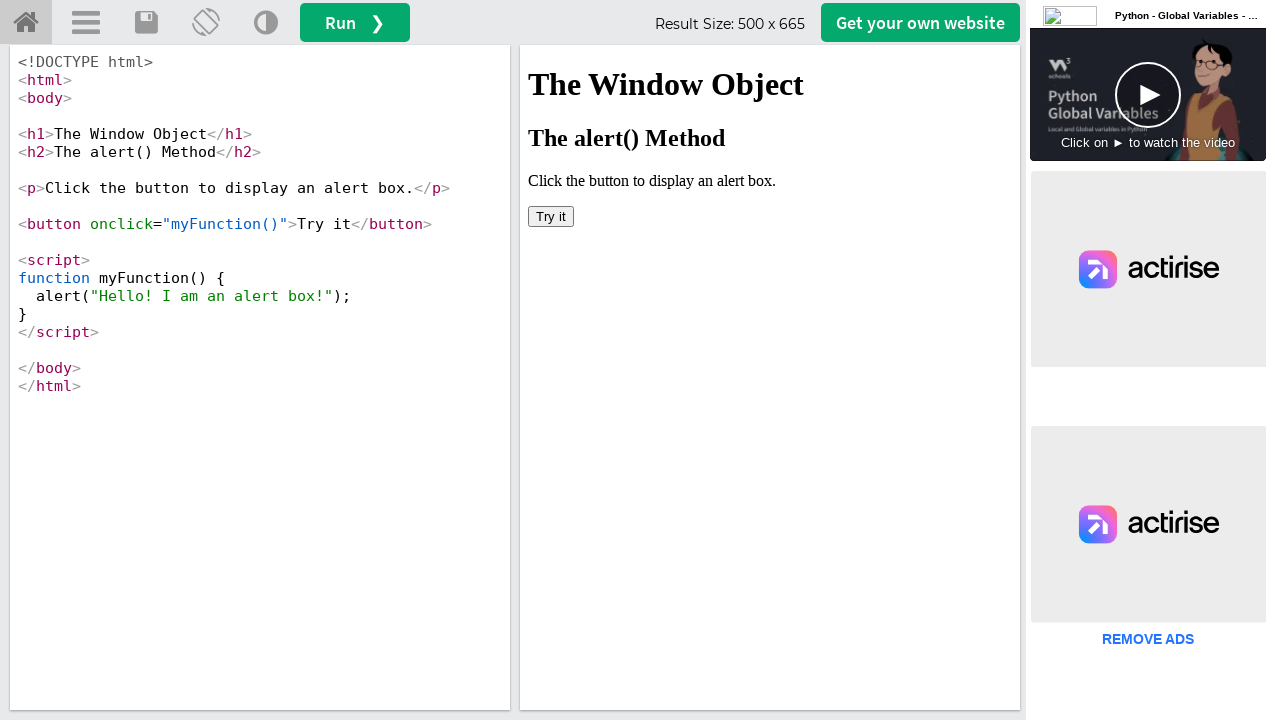

Set up dialog handler to automatically dismiss alerts
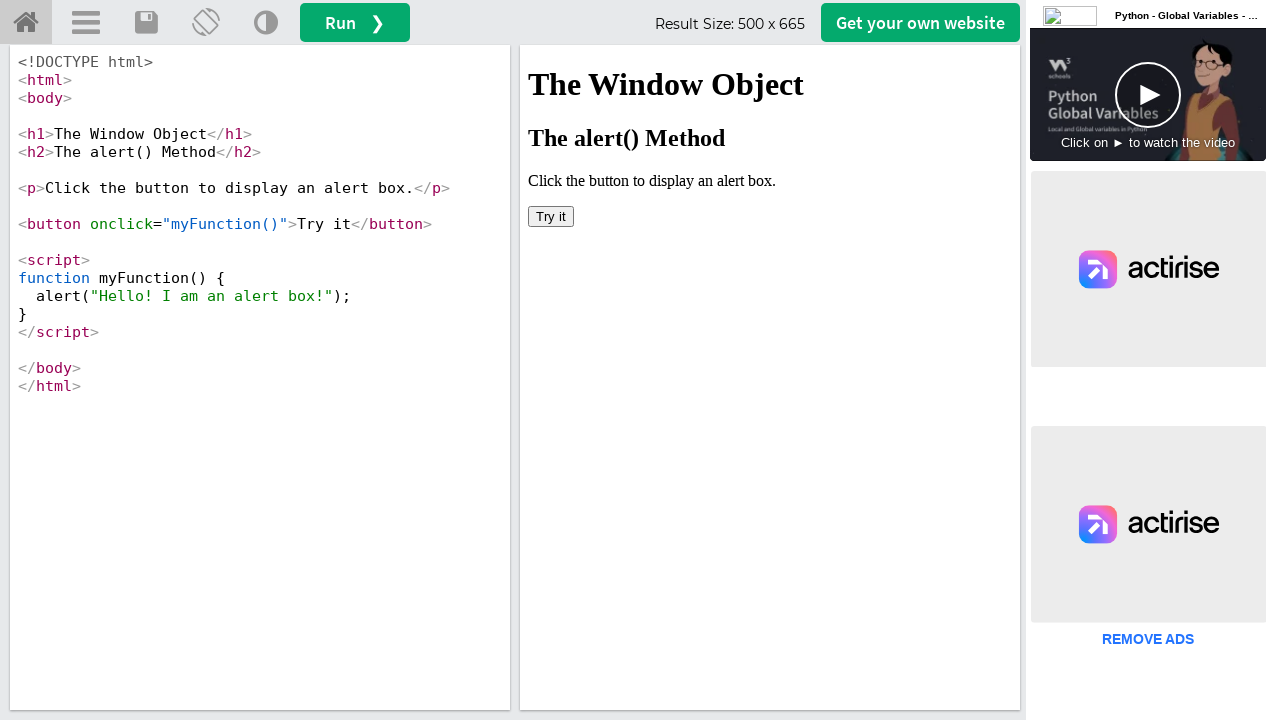

Clicked 'Try it' button inside iframe to trigger alert at (551, 216) on iframe[name='iframeResult'] >> internal:control=enter-frame >> xpath=//button[te
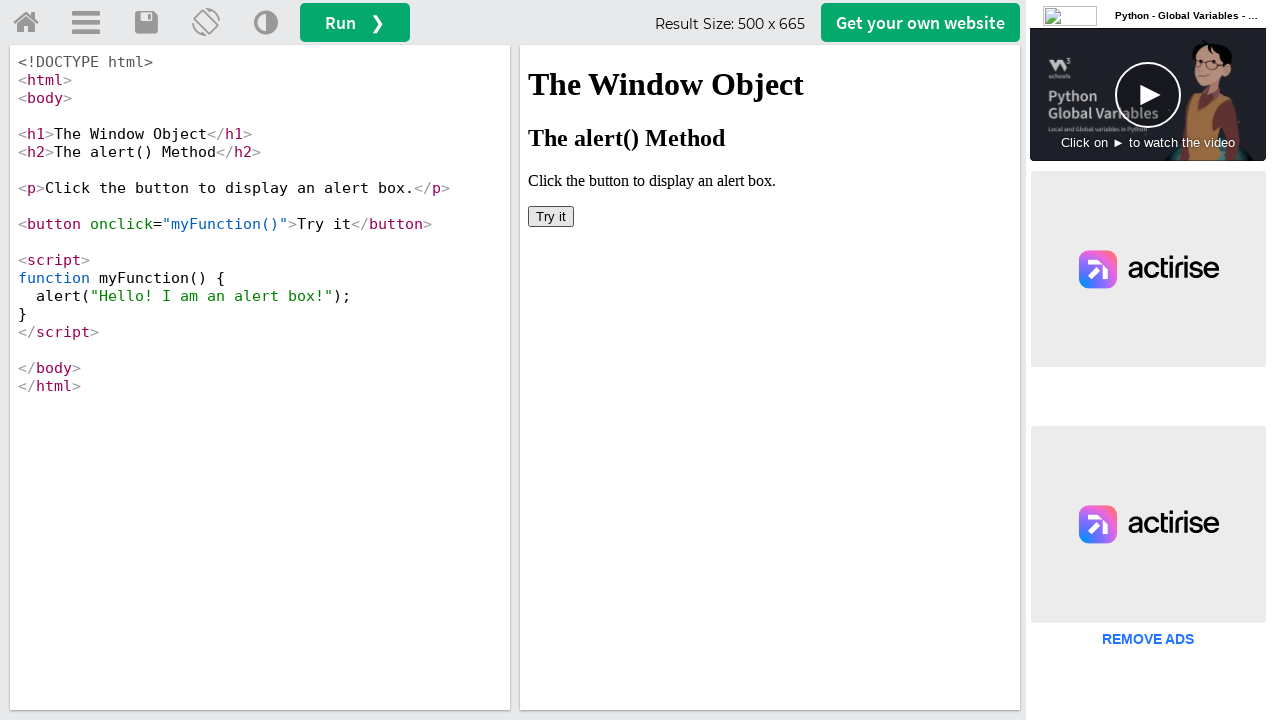

Waited 1 second for dialog interaction to complete
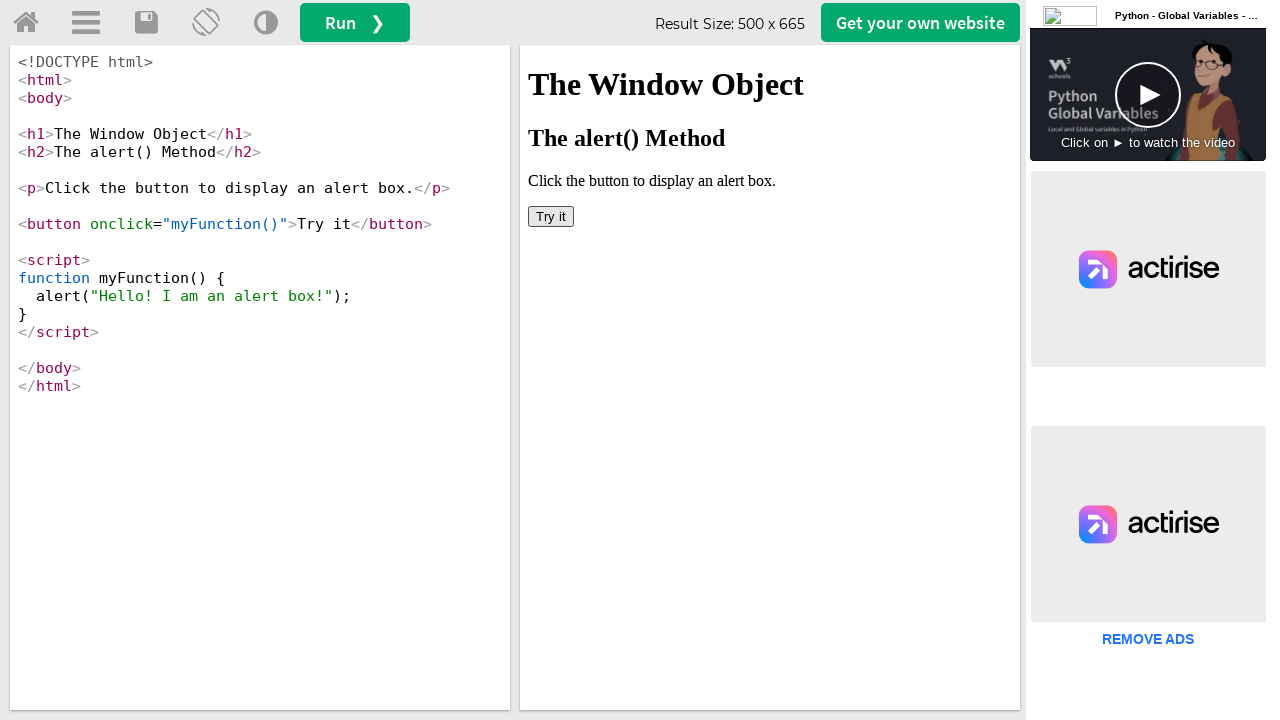

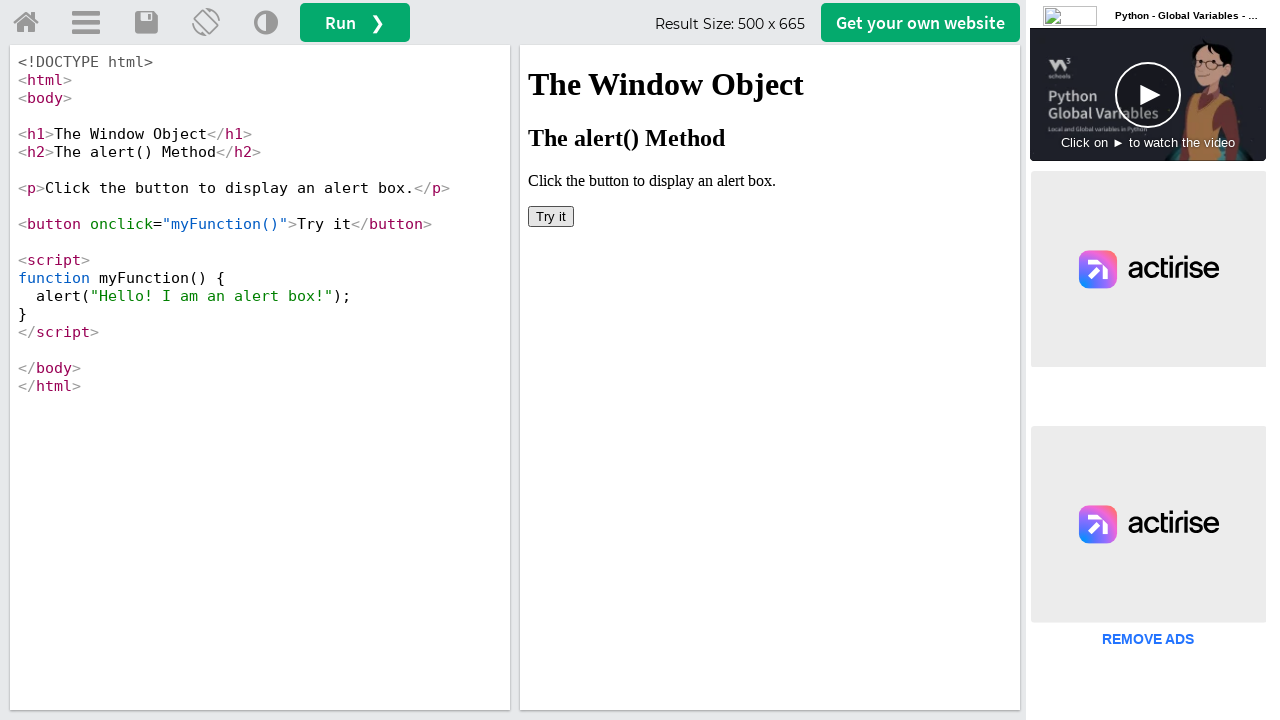